Tests mouse hover functionality by hovering over a "Tech News" menu item, then moving to a "Tutorials" link and clicking it to navigate.

Starting URL: https://www.hyrtutorials.com/p/frames-practice.html

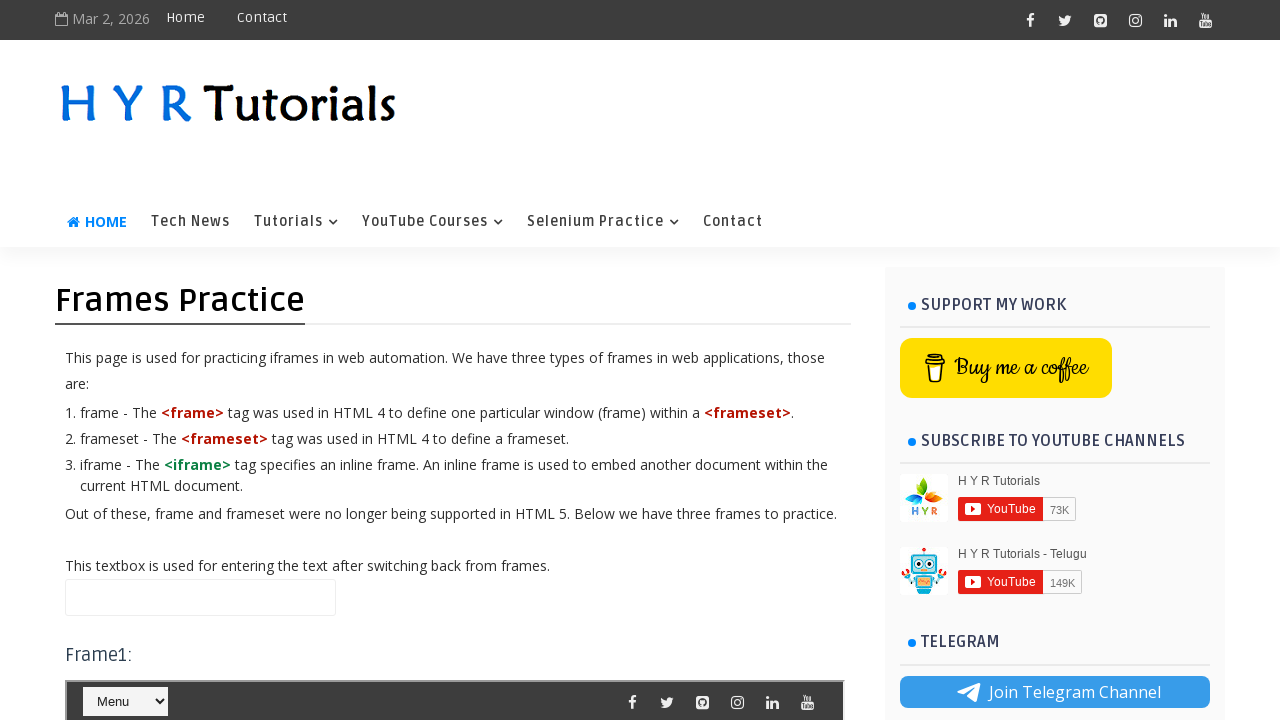

Hovered over 'Tech News' menu item at (190, 222) on xpath=//a[normalize-space()='Tech News']
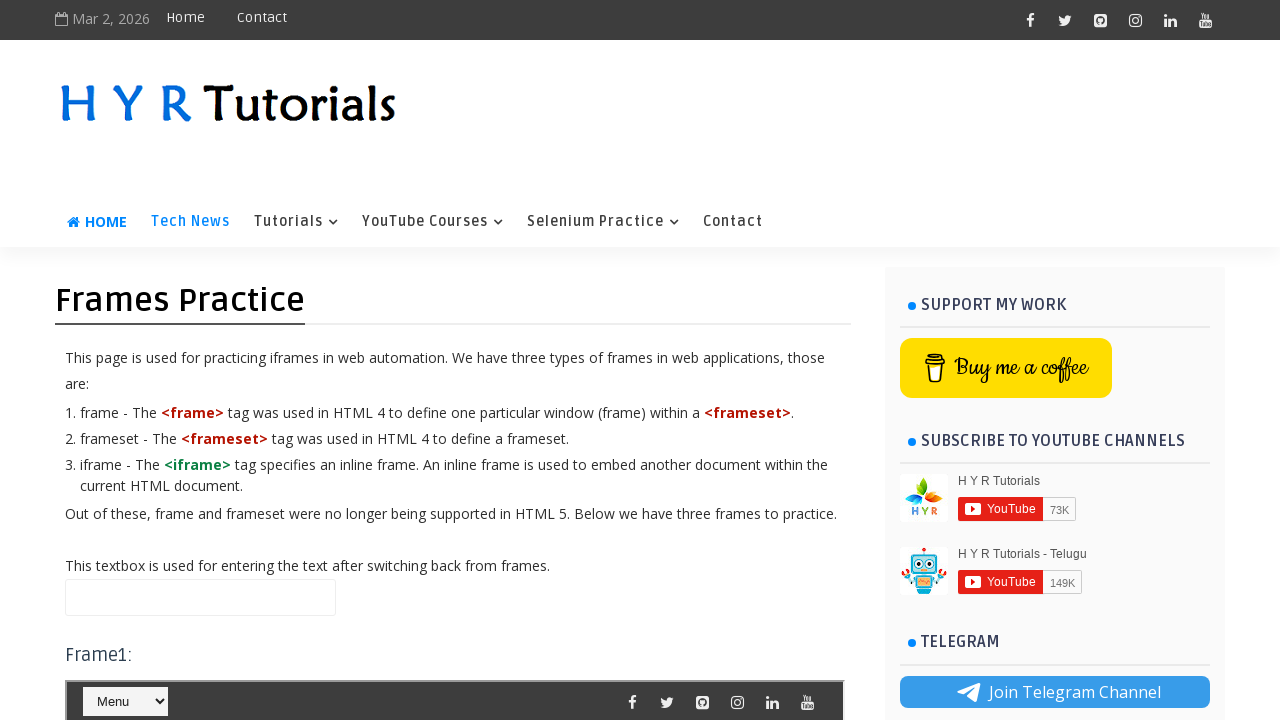

Clicked 'Tutorials' link to navigate at (296, 222) on xpath=//a[@href='https://www.hyrtutorials.com/search/label/Tutorials']
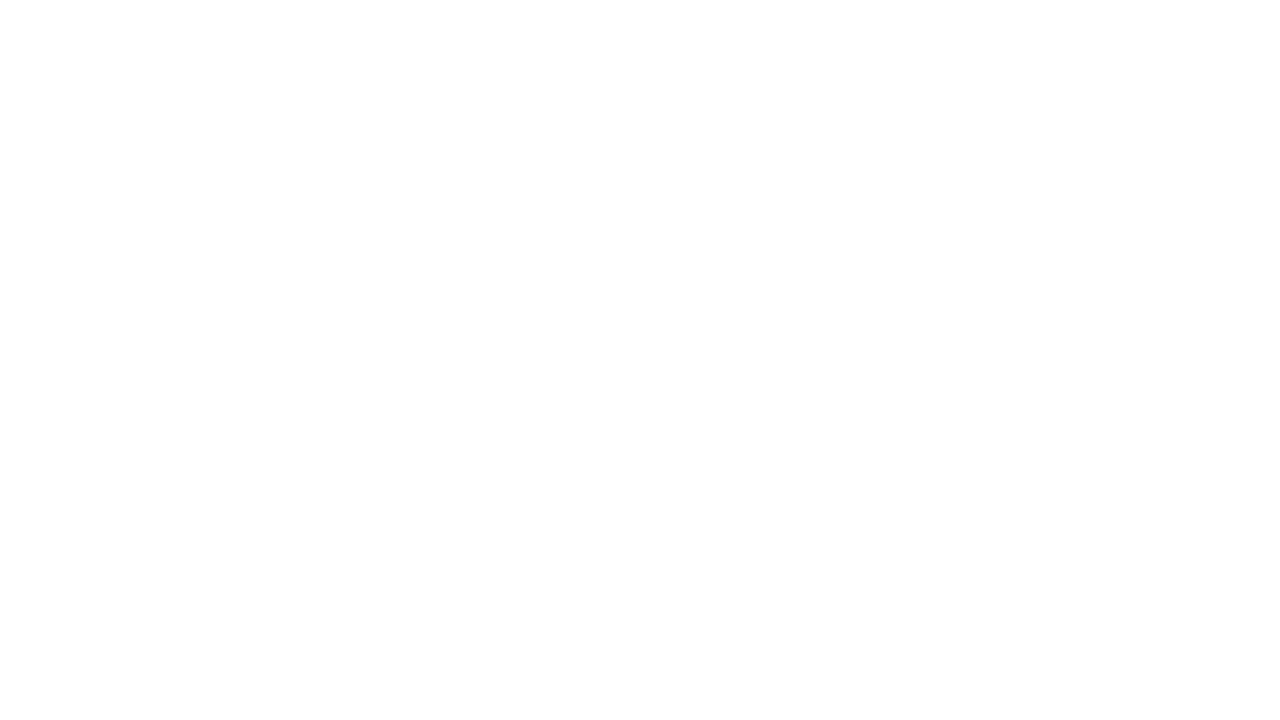

Page navigation completed and loaded
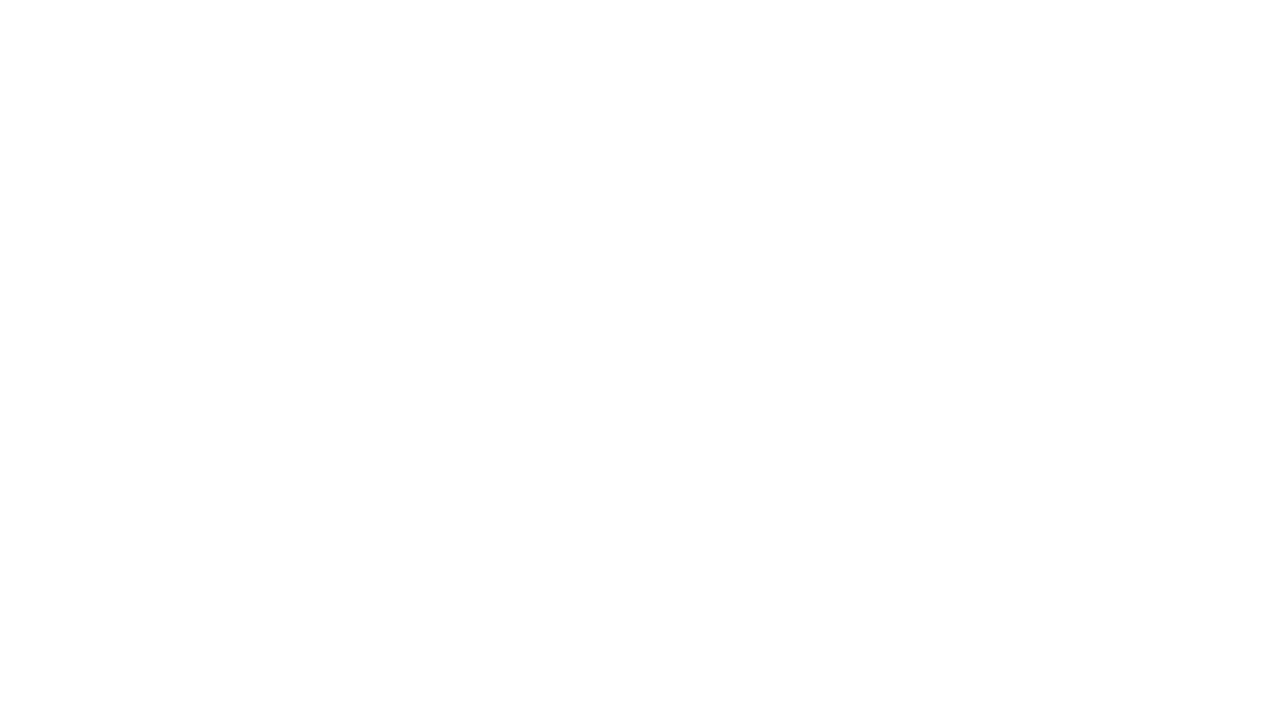

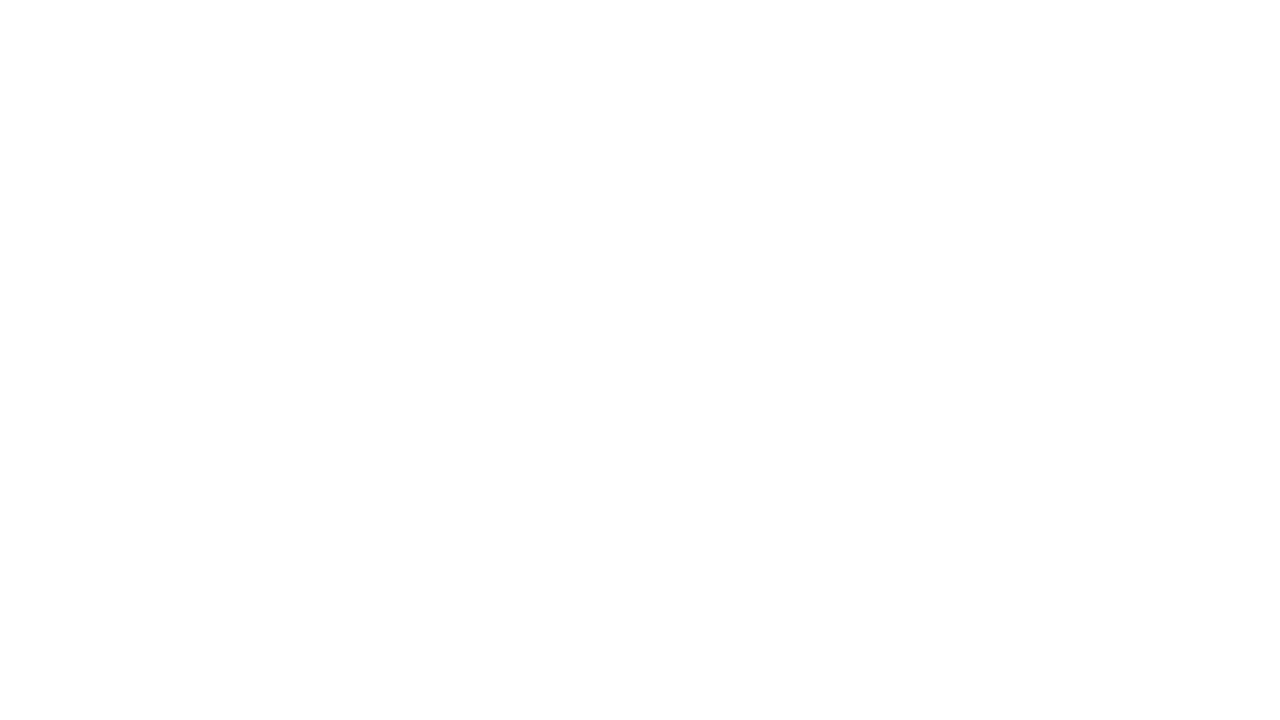